Tests handling of a simple JavaScript alert with OK button, verifying the alert message and accepting it

Starting URL: https://demo.automationtesting.in/Alerts.html

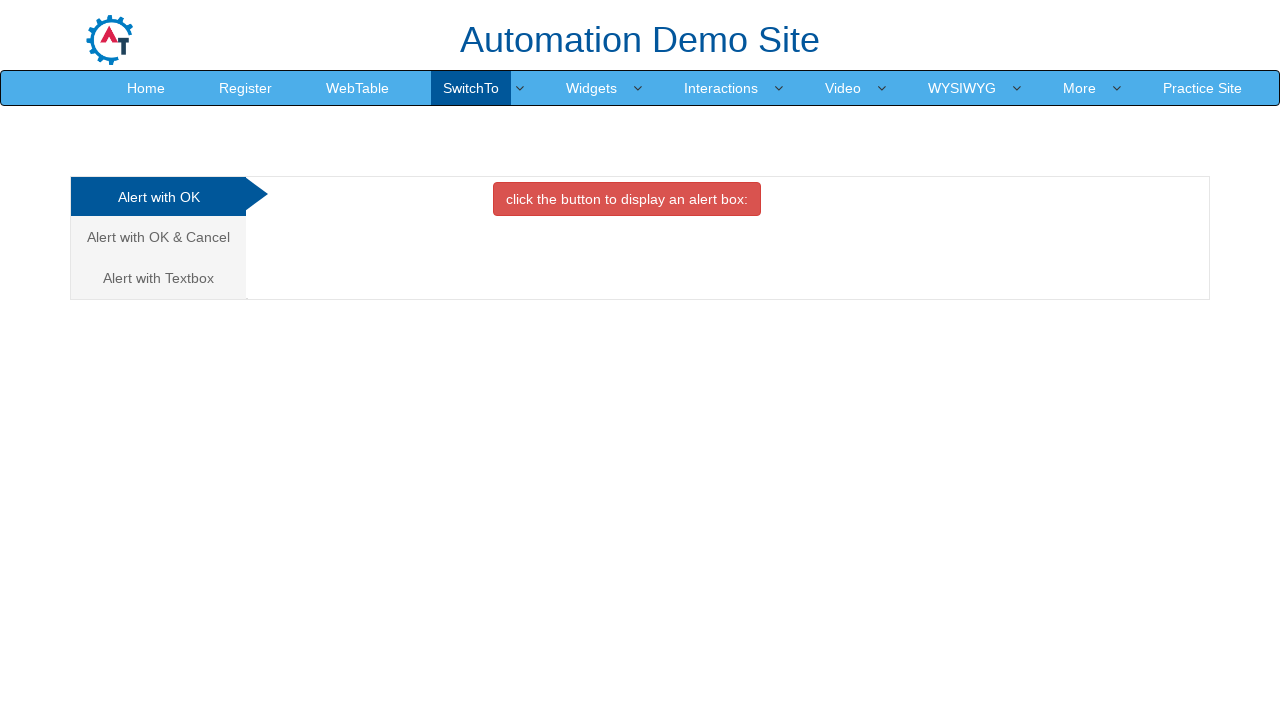

Clicked on the OK tab at (158, 197) on xpath=//a[@href='#OKTab']
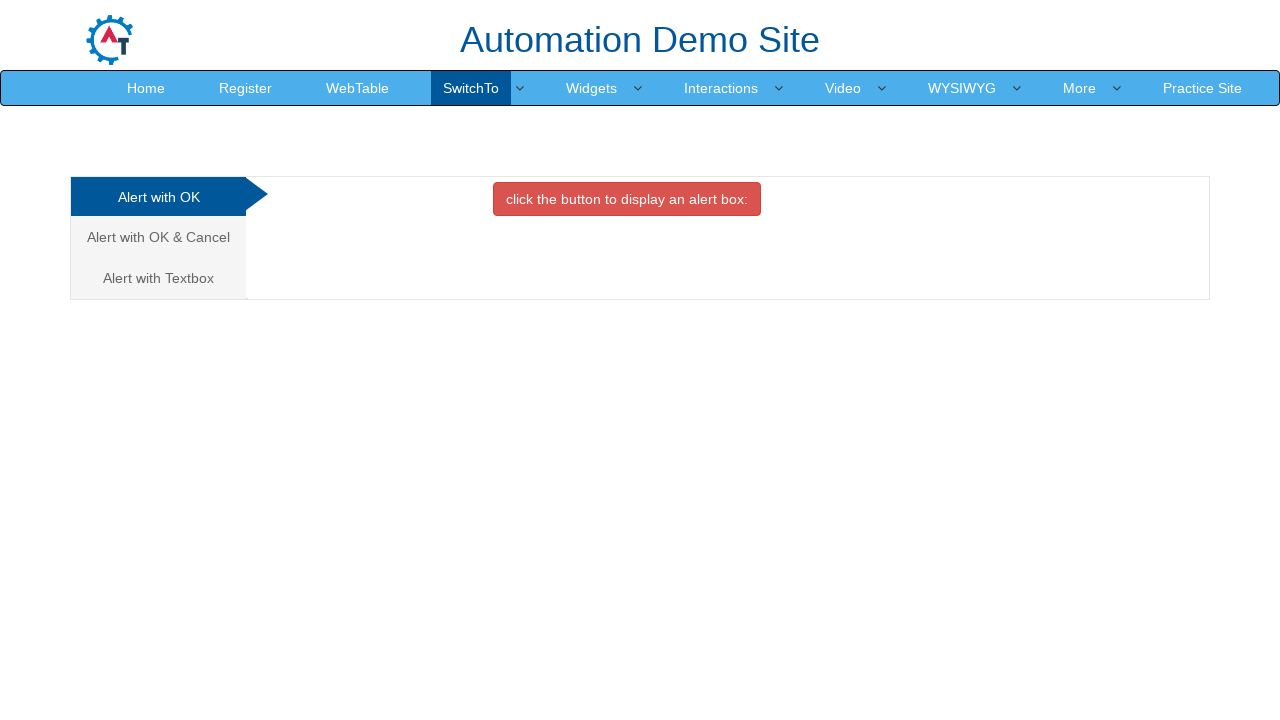

Set up alert dialog handler to accept 'I am an alert box!' message
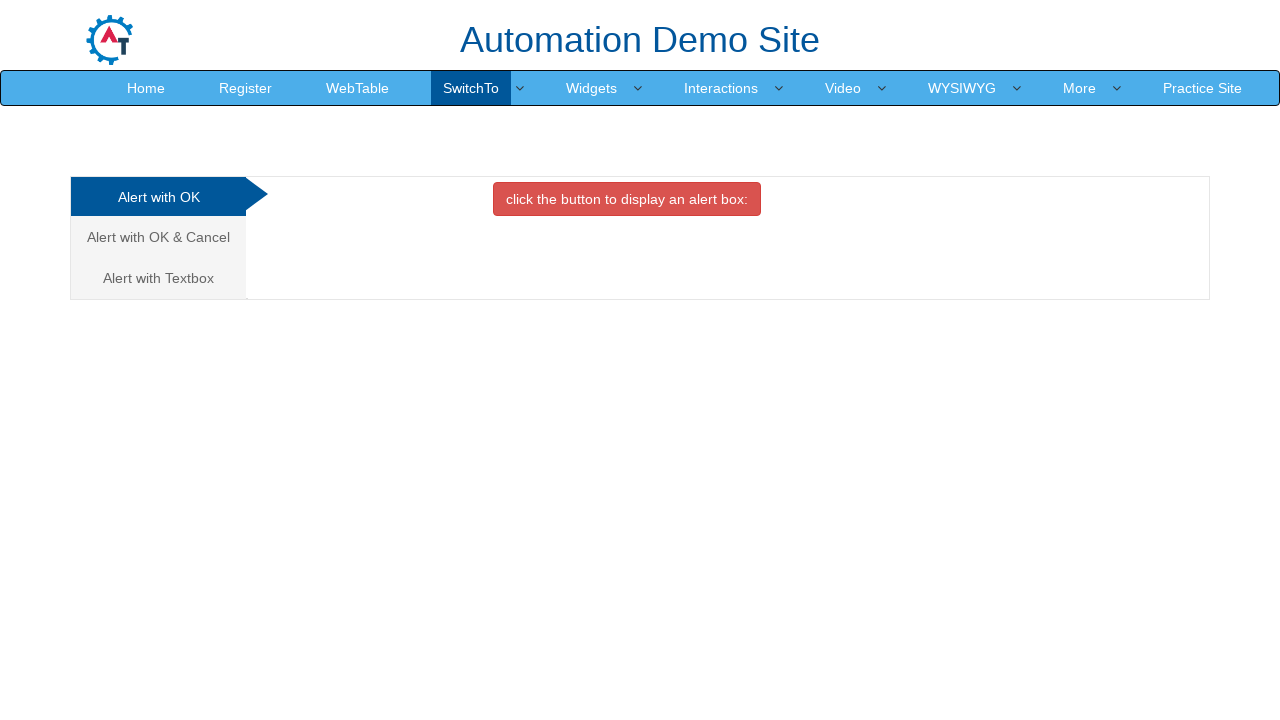

Clicked button to trigger the alert box at (627, 199) on xpath=//*[@onclick='alertbox()']
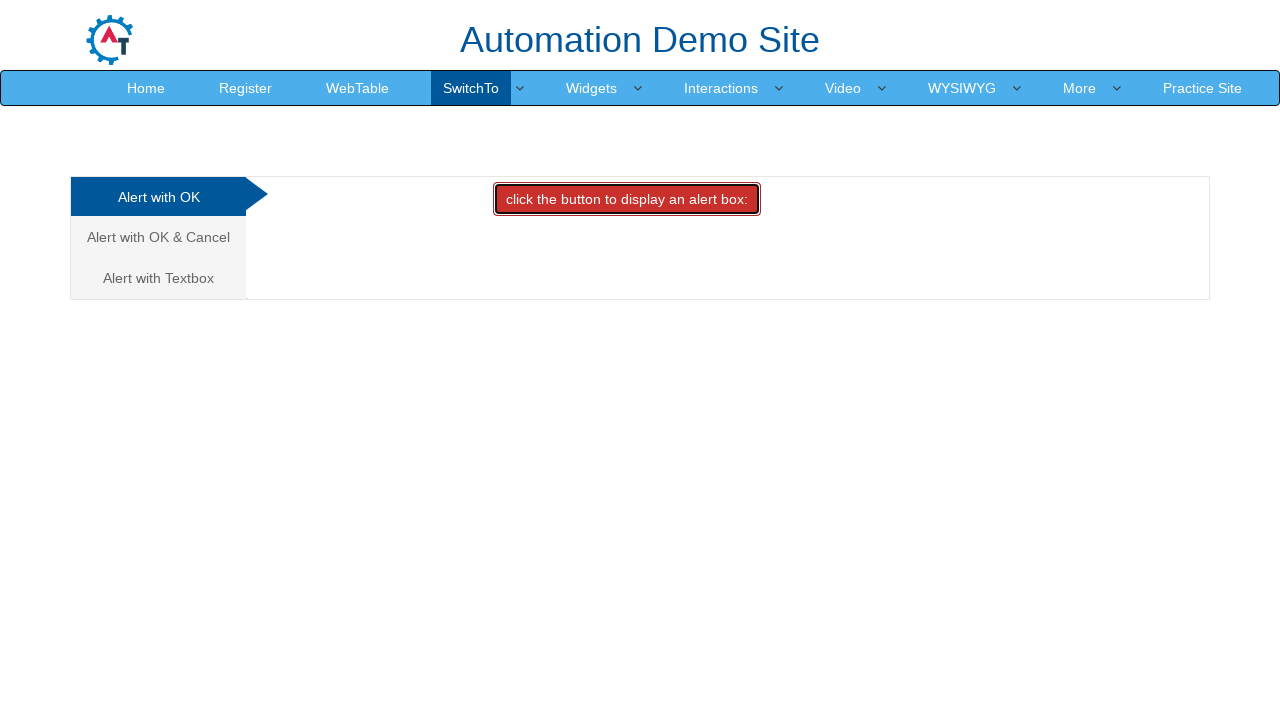

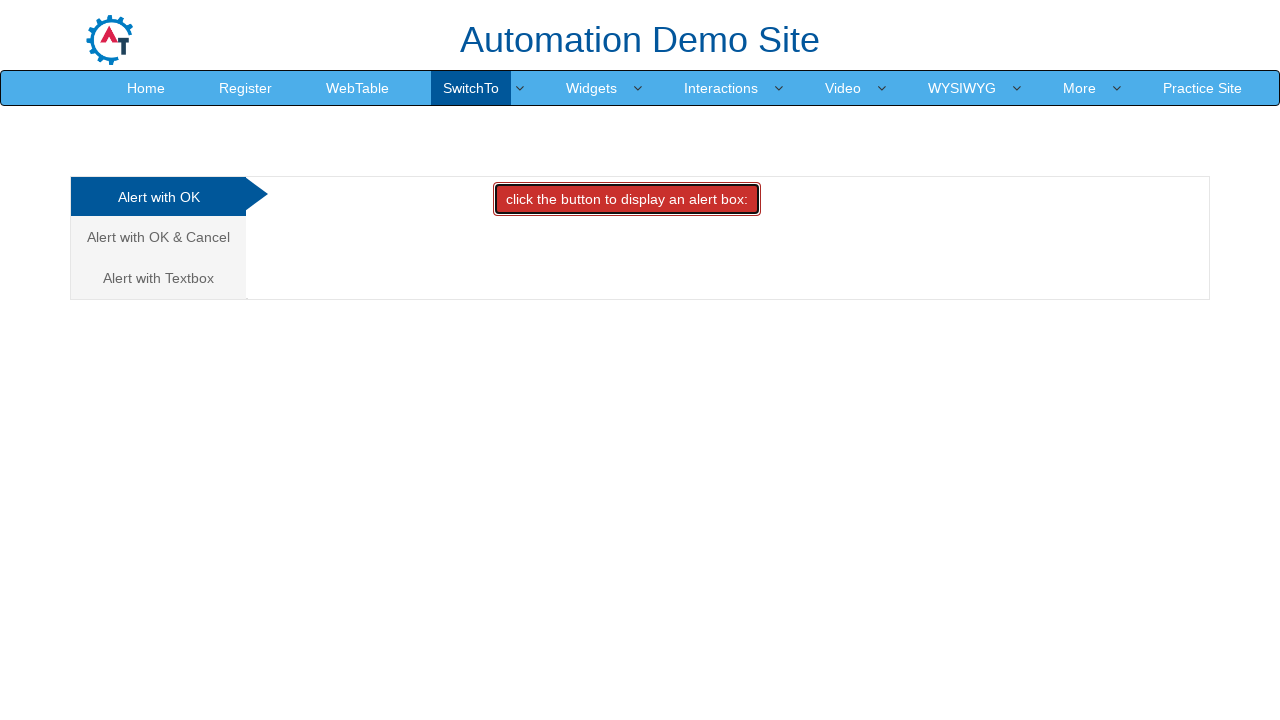